Tests that text can be entered into a textarea and the value is correctly stored

Starting URL: https://codebeautify.org/html-textarea-generator

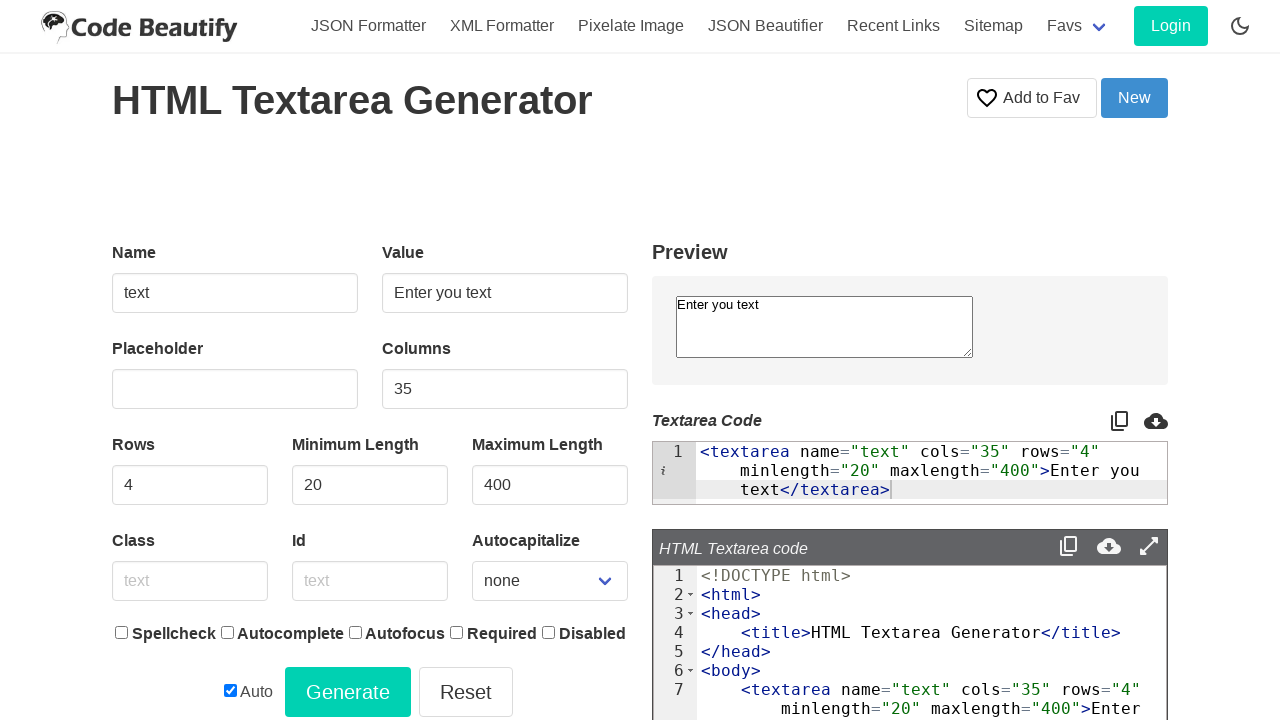

Filled textarea with 'Playwright Test' on textarea[name='text']
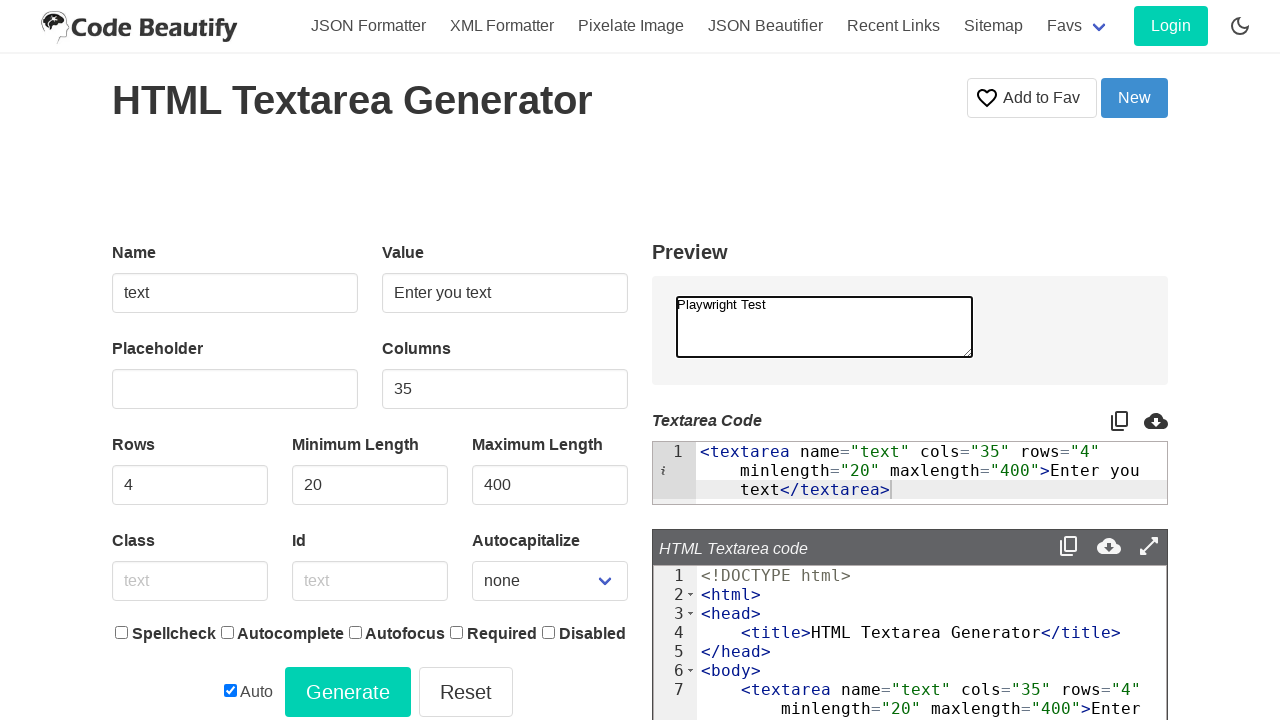

Retrieved textarea input value
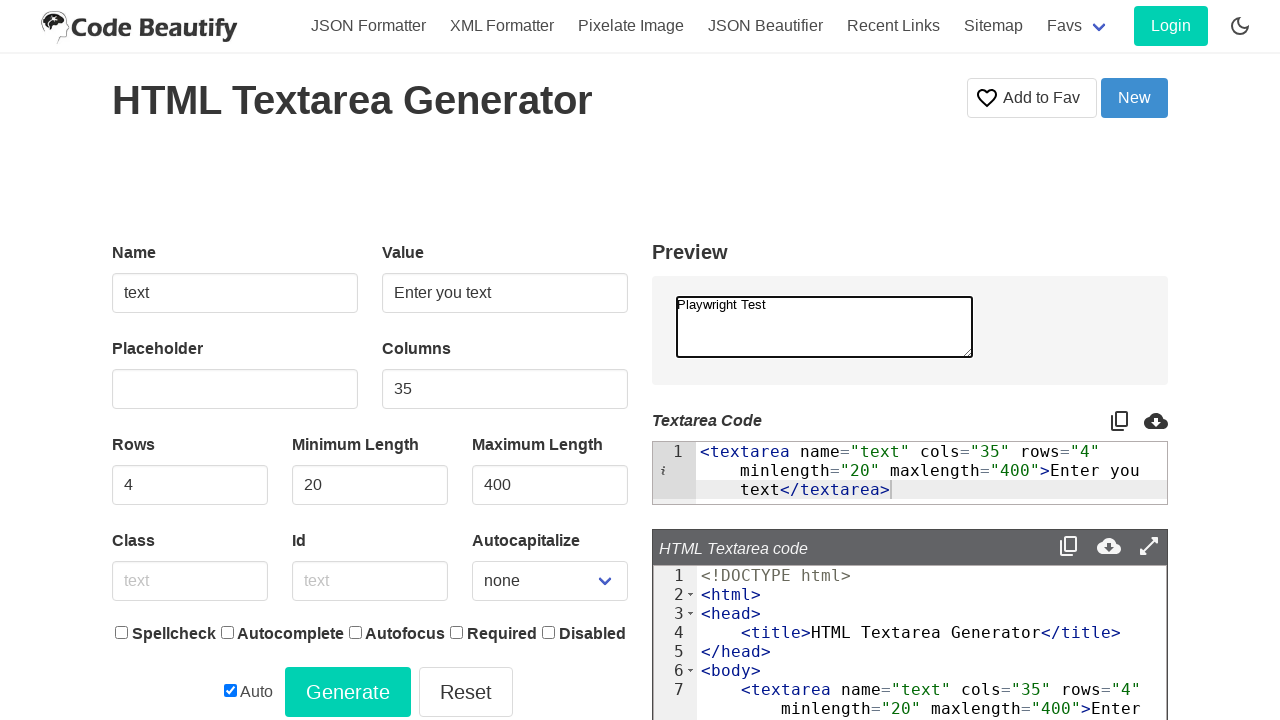

Asserted textarea value matches 'Playwright Test'
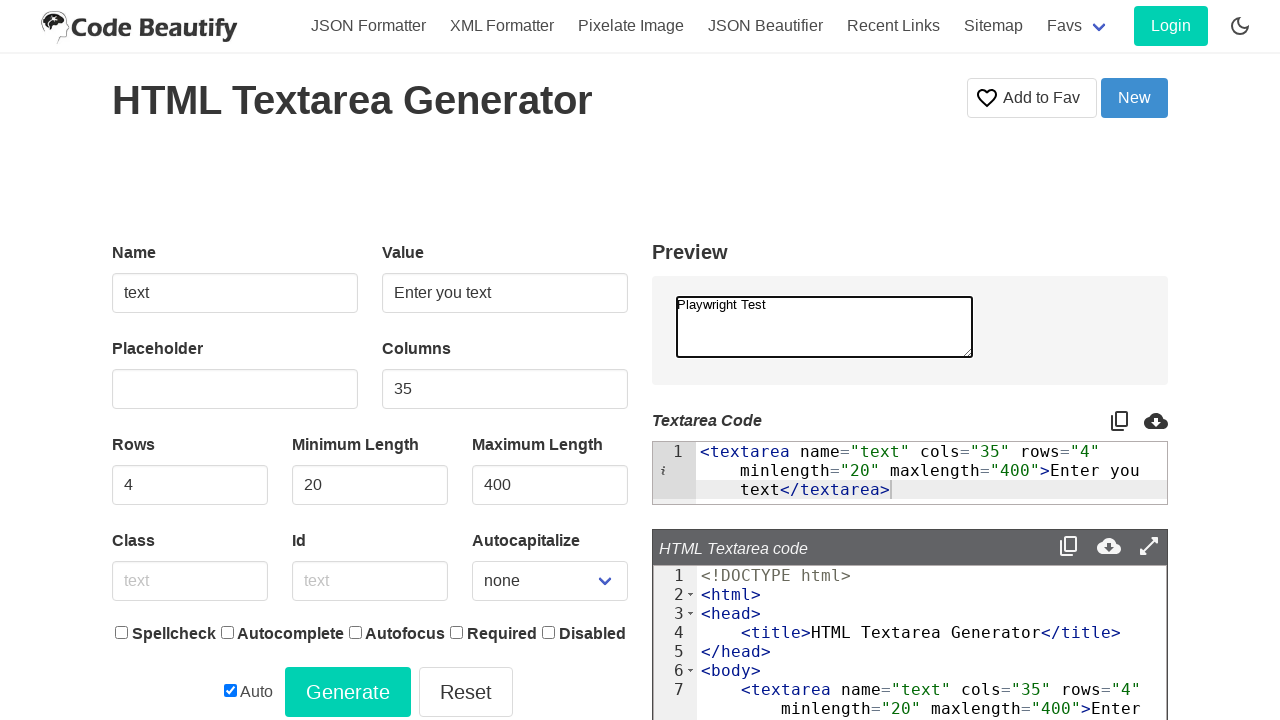

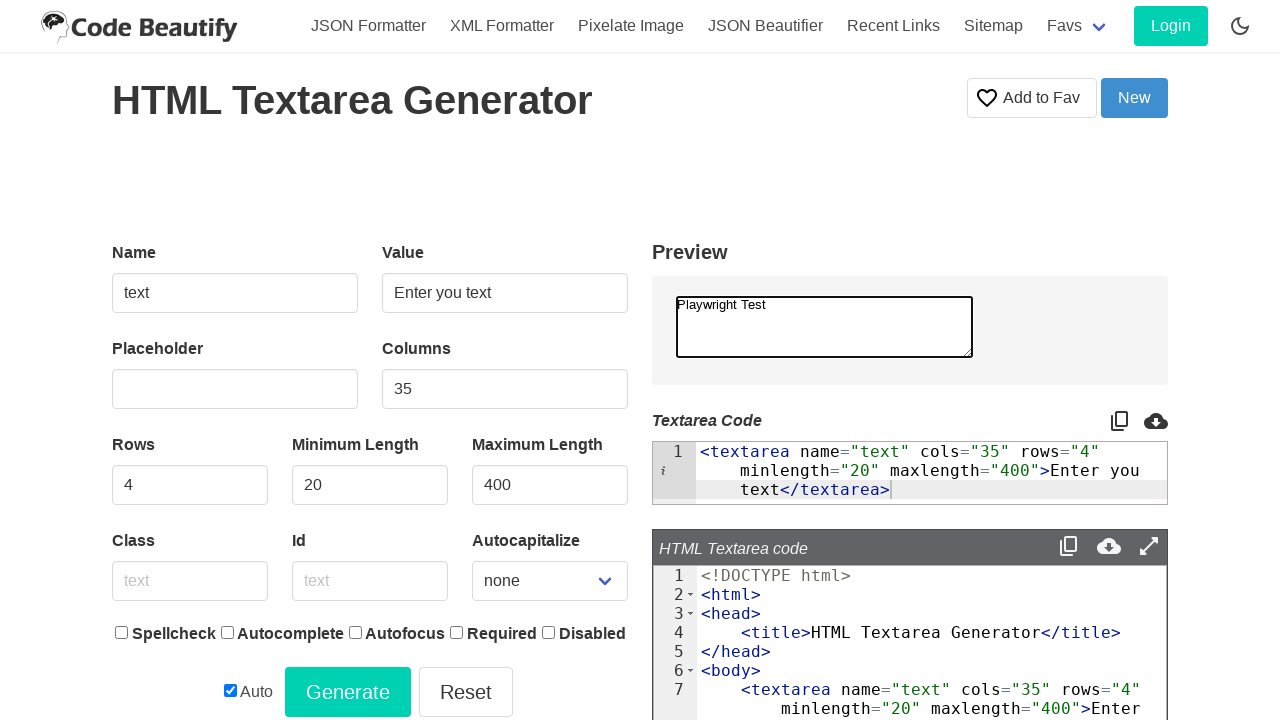